Tests radio button and checkbox selection on sample form

Starting URL: https://artoftesting.com/samplesiteforselenium

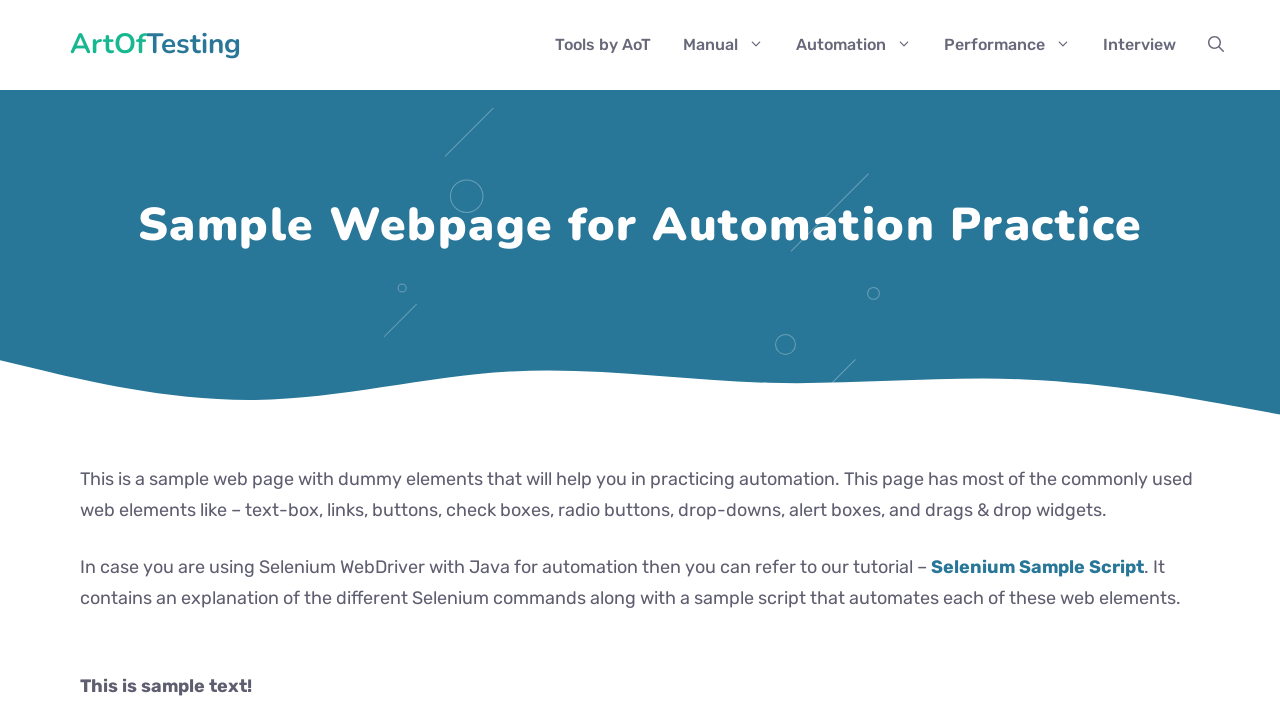

Clicked male radio button at (86, 360) on xpath=//input[@id='male' and @value='male']
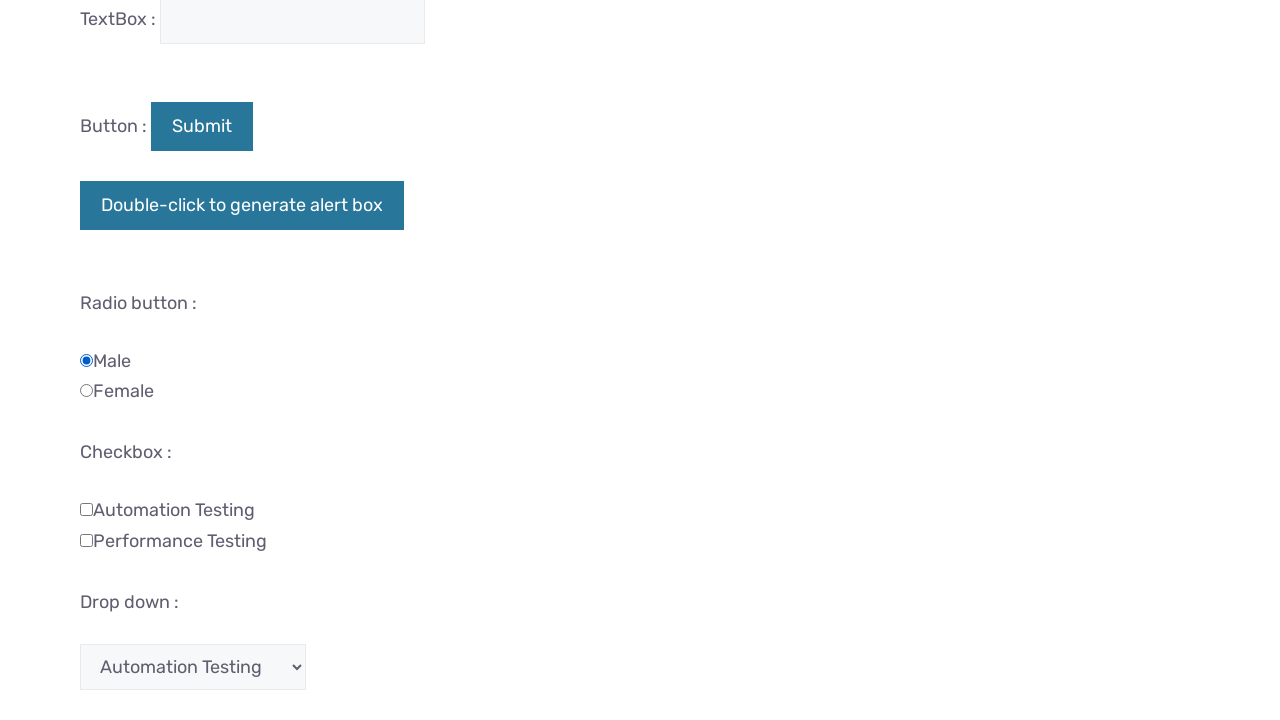

Clicked Performance checkbox at (86, 540) on xpath=//input[@type='checkbox' and @value='Performance']
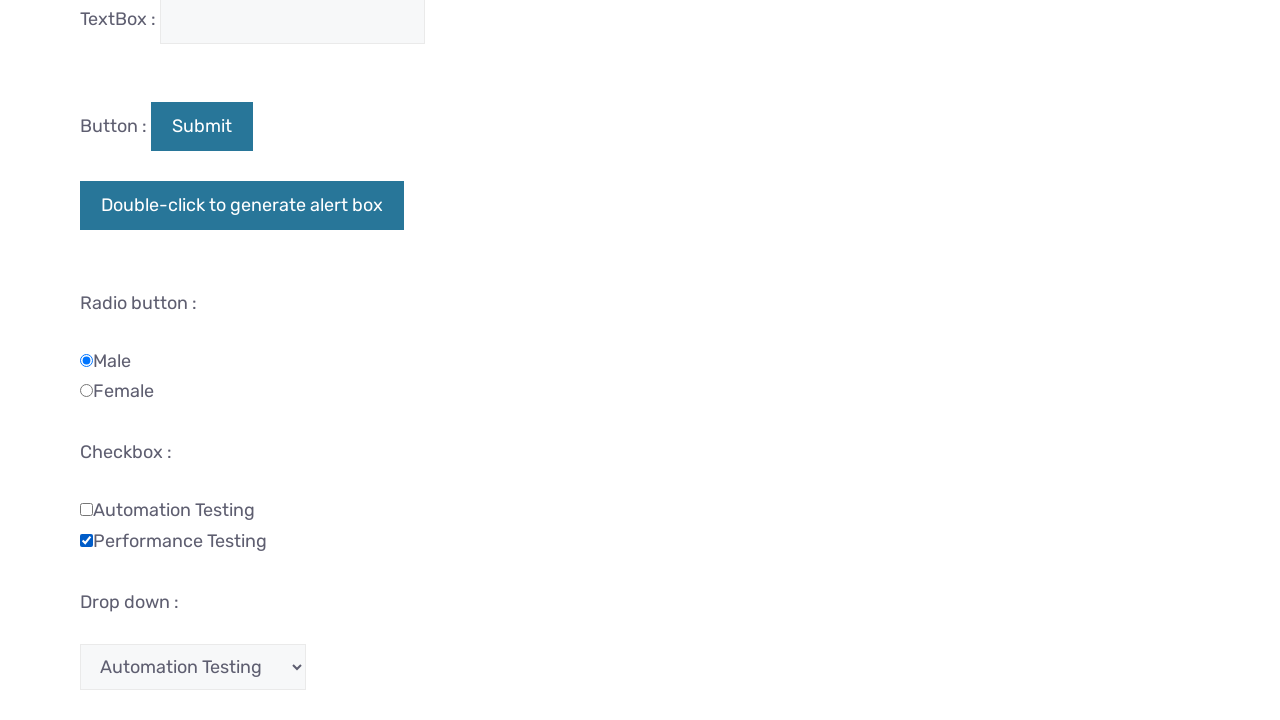

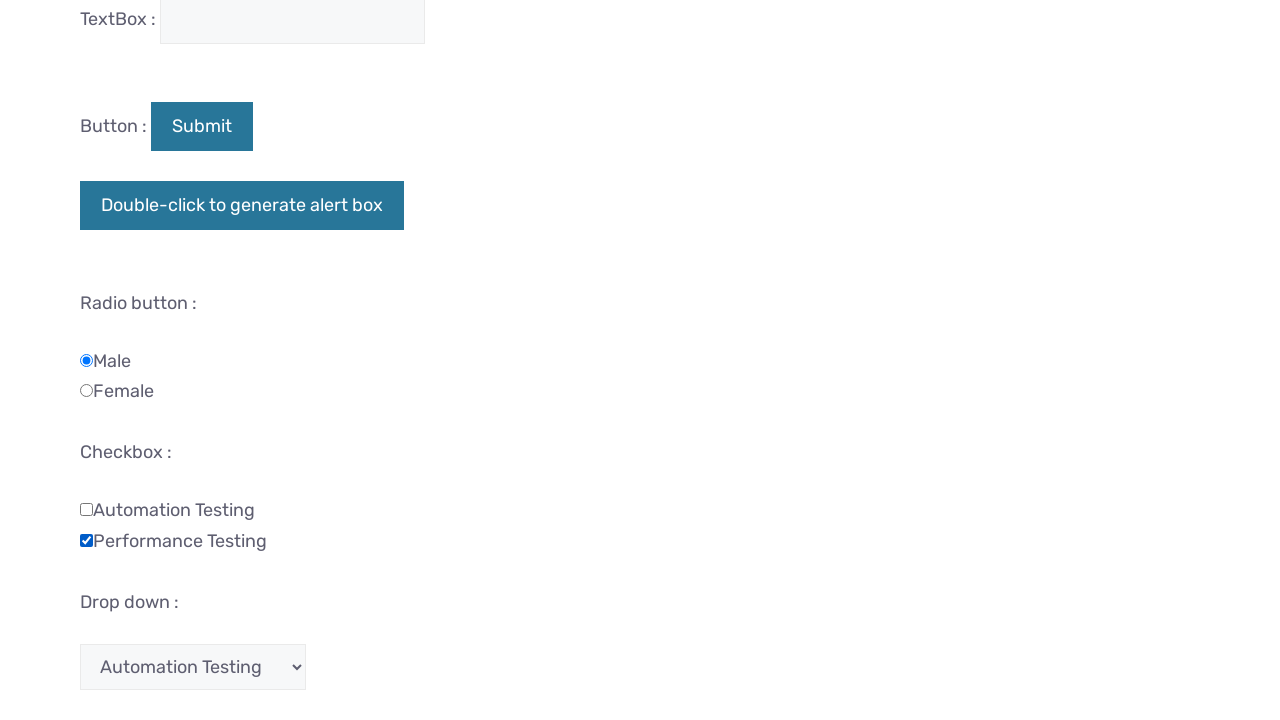